Tests text comparison tool by copying text from one editor and pasting it into another editor using keyboard shortcuts

Starting URL: https://extendsclass.com/text-compare.html

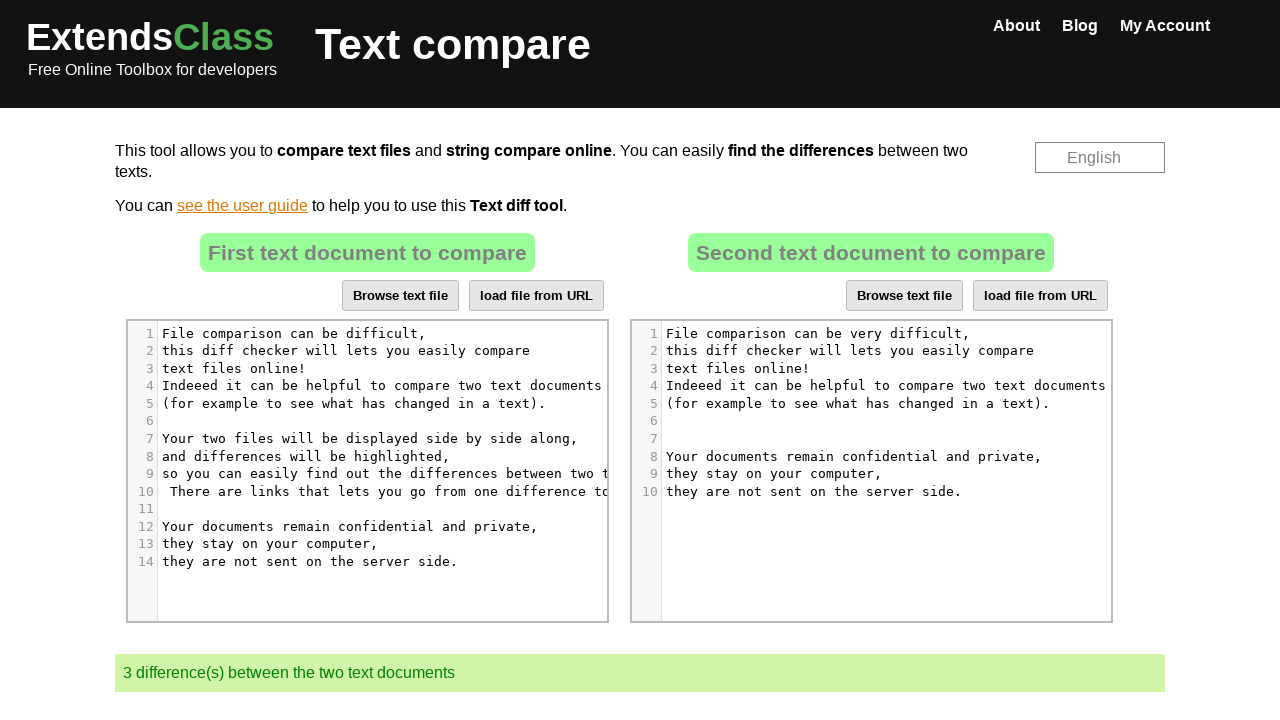

Clicked on the first editor area at (354, 403) on (//pre[@class=' CodeMirror-line ']/span)[5]
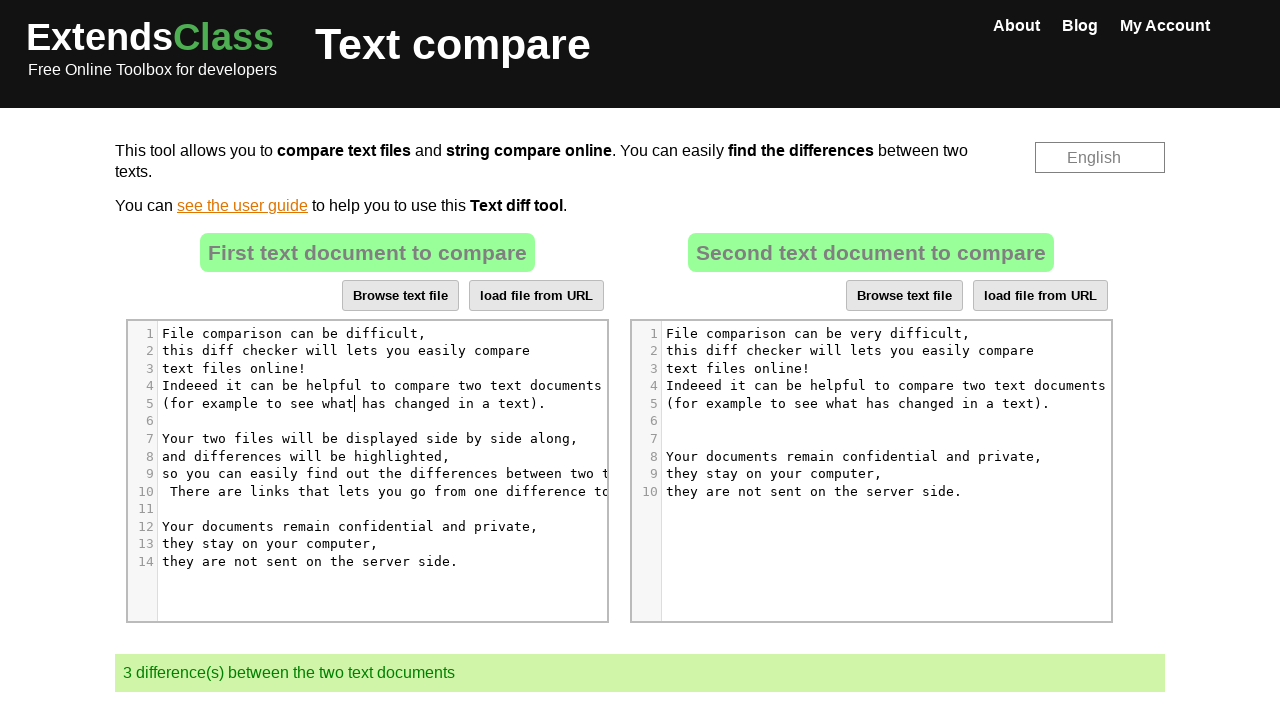

Selected all text in first editor with Ctrl+A
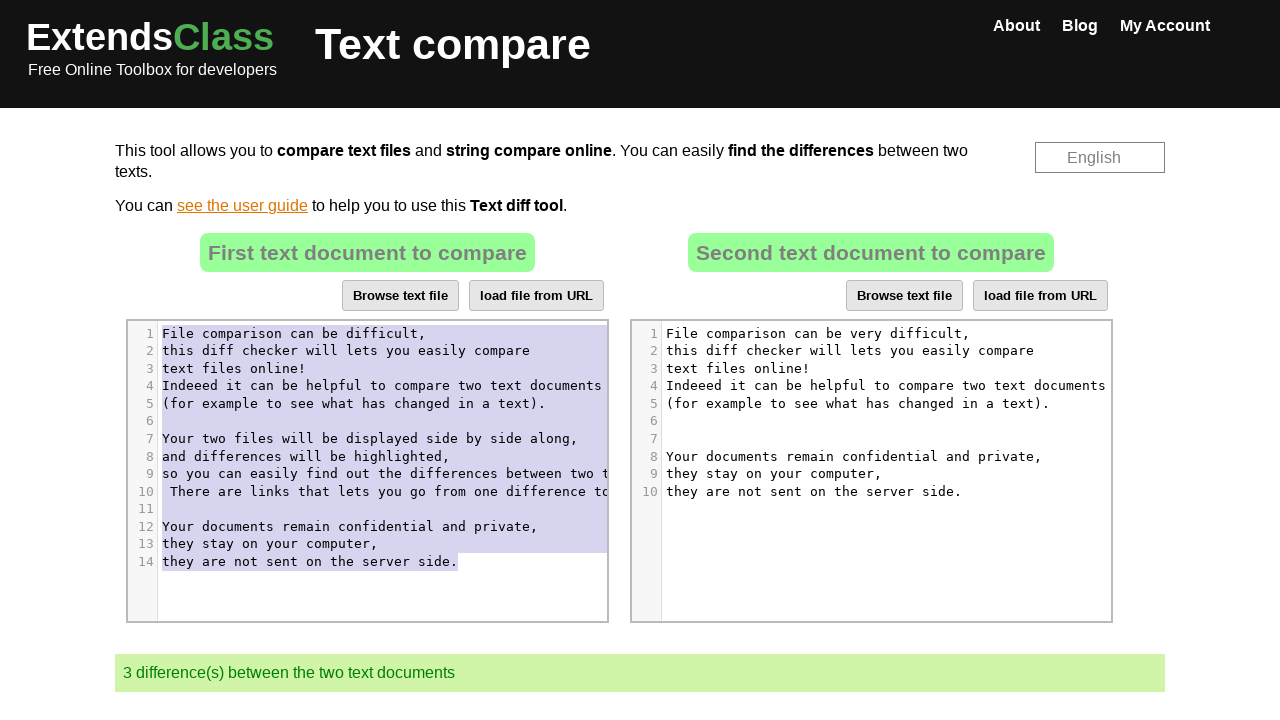

Copied selected text from first editor with Ctrl+C
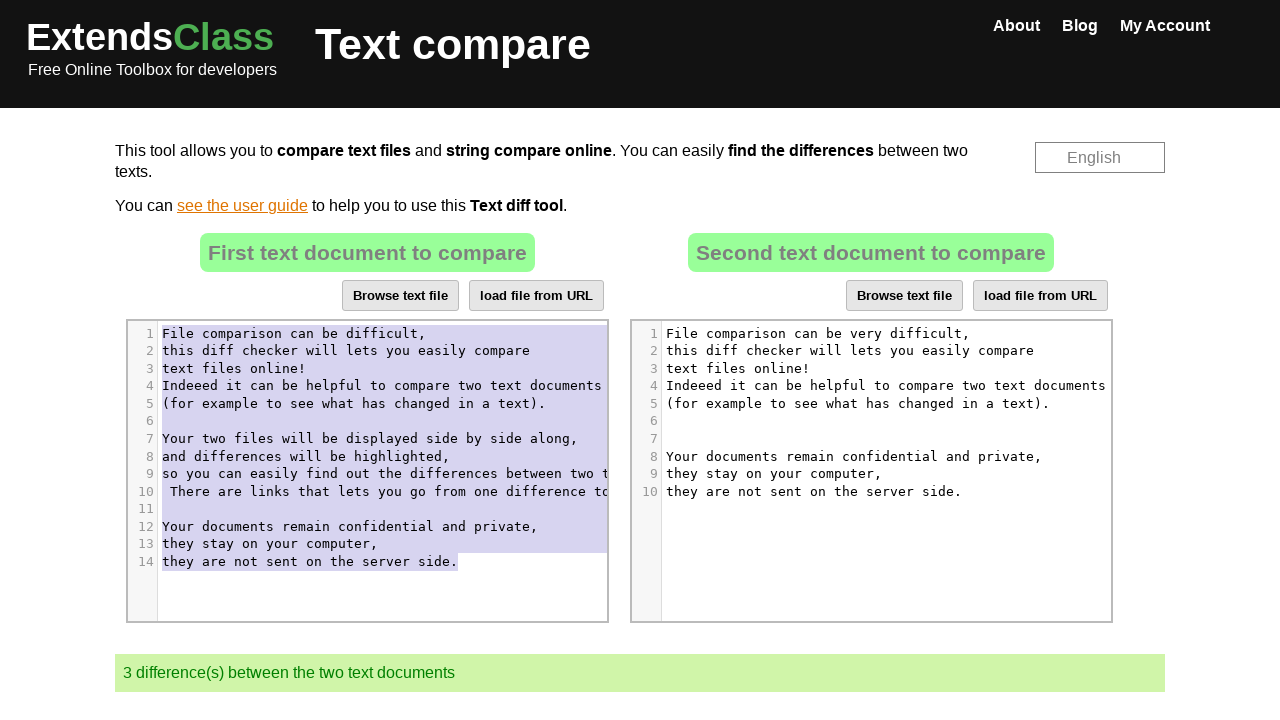

Clicked on the second editor area at (883, 369) on (//pre[@class=' CodeMirror-line '])[17]
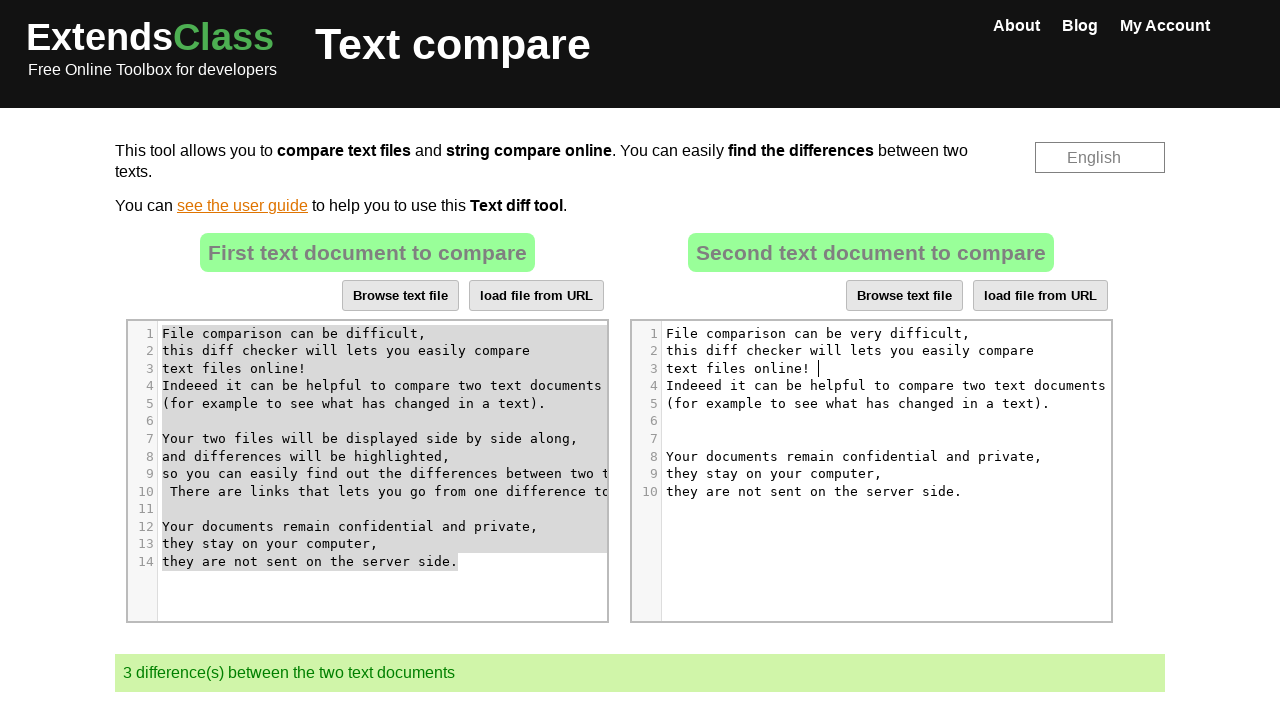

Selected all text in second editor with Ctrl+A
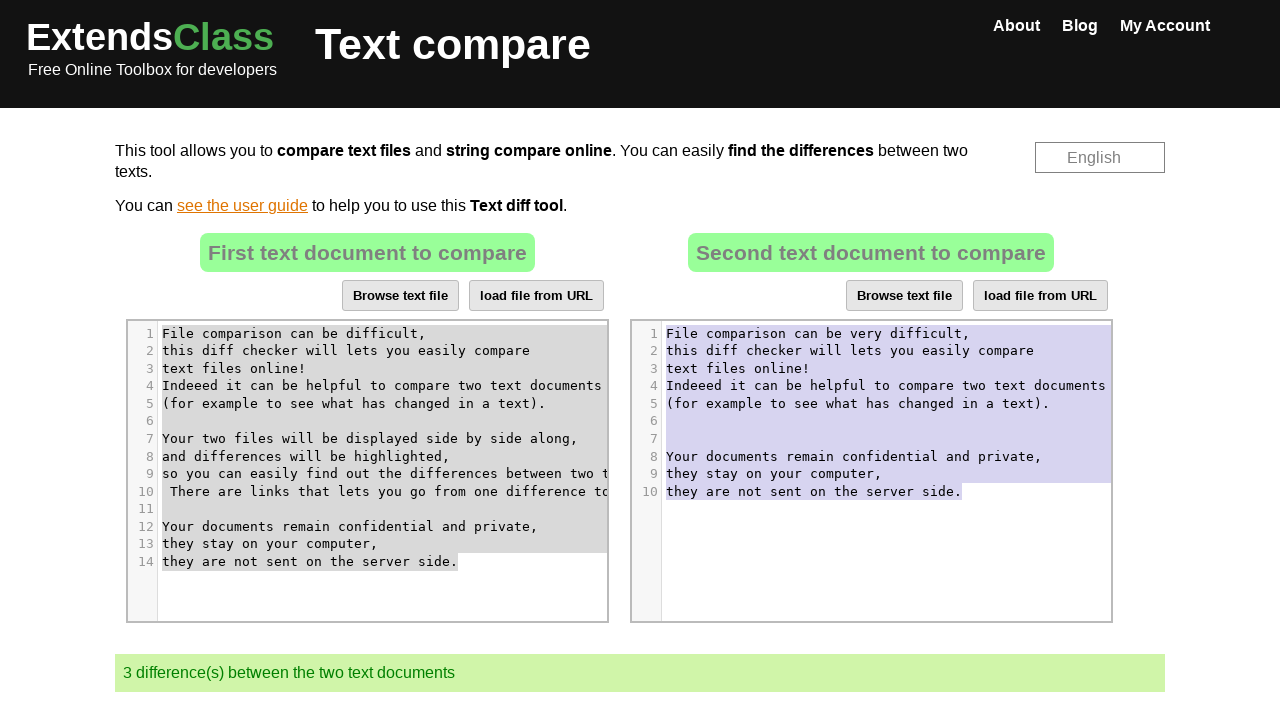

Pasted copied text into second editor with Ctrl+V
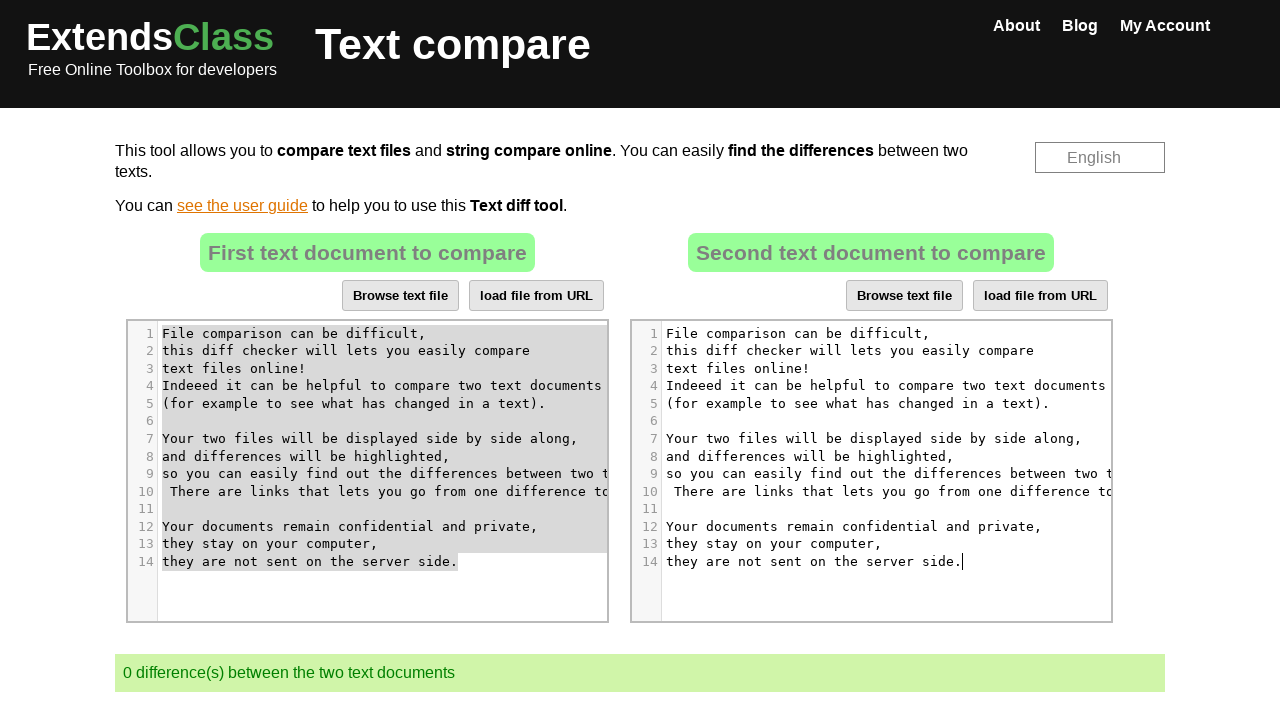

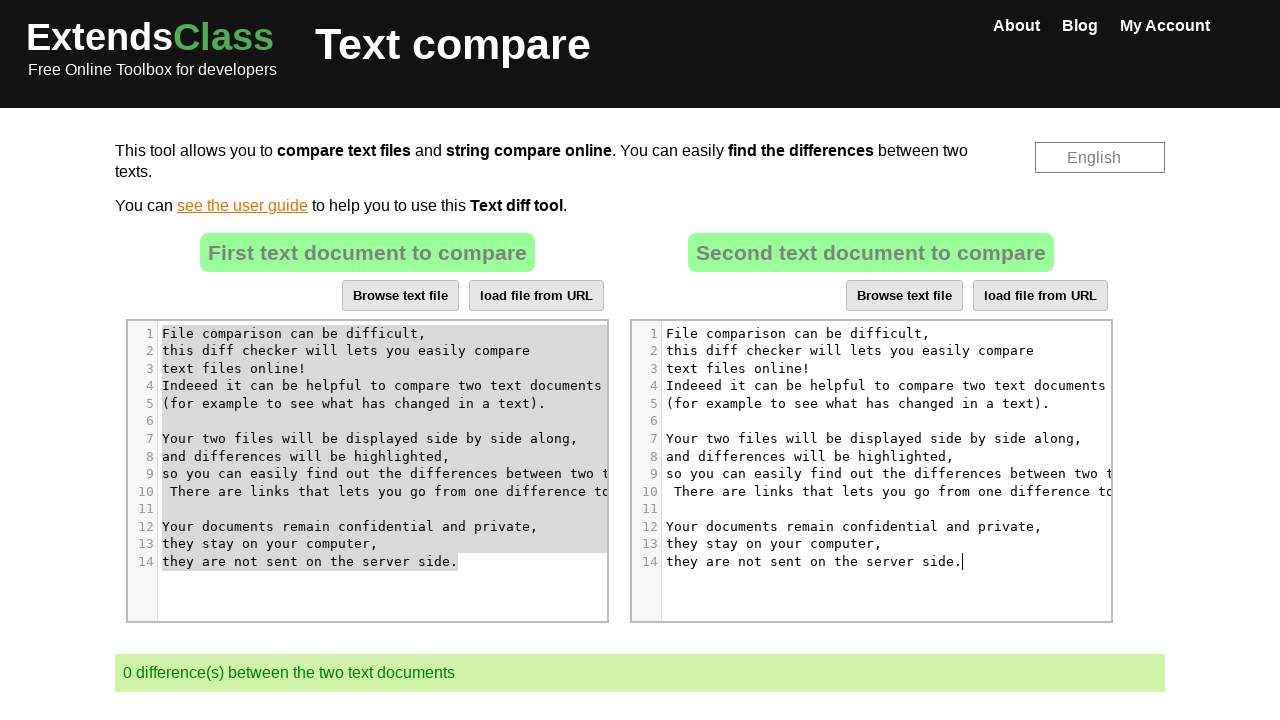